Tests the Ecuador SRI vehicle plate lookup functionality by entering a vehicle plate number, clicking the search button, and waiting for the registration/matriculation results to appear.

Starting URL: https://srienlinea.sri.gob.ec/sri-en-linea/SriVehiculosWeb/ConsultaValoresPagarVehiculo/Consultas/consultaRubros

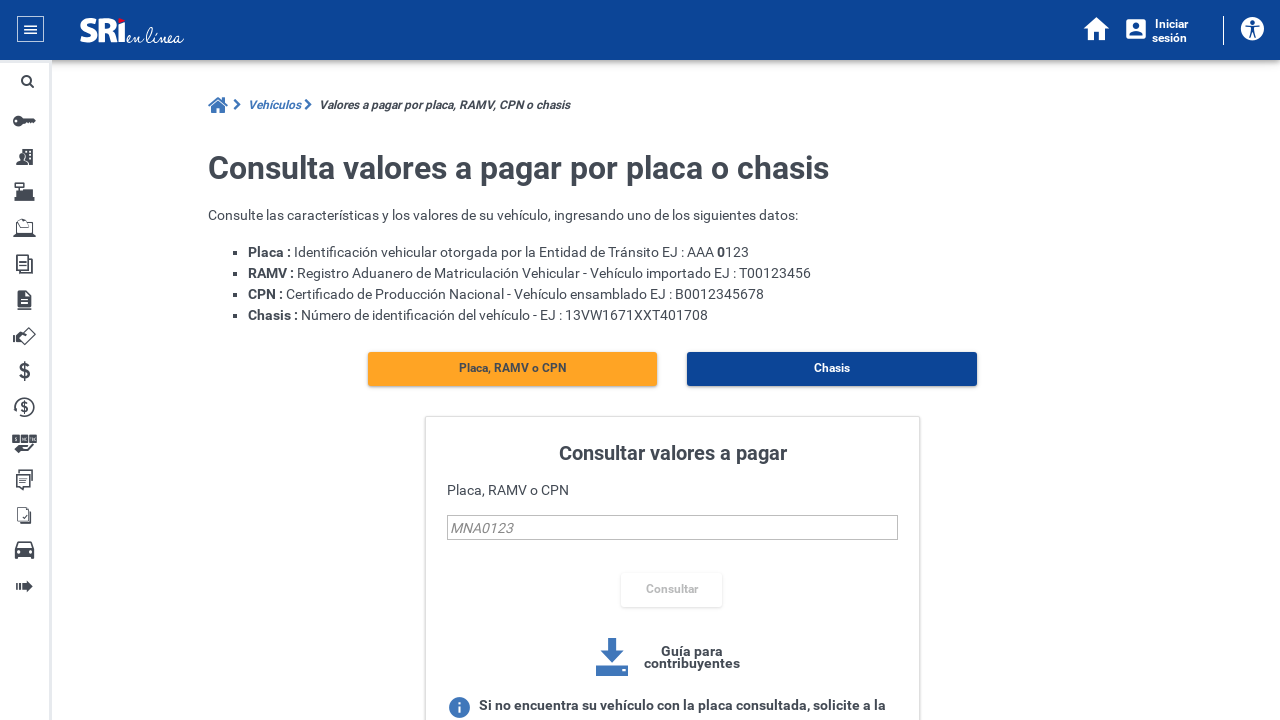

Filled vehicle plate number 'PCK4837' in search field on #busqueda
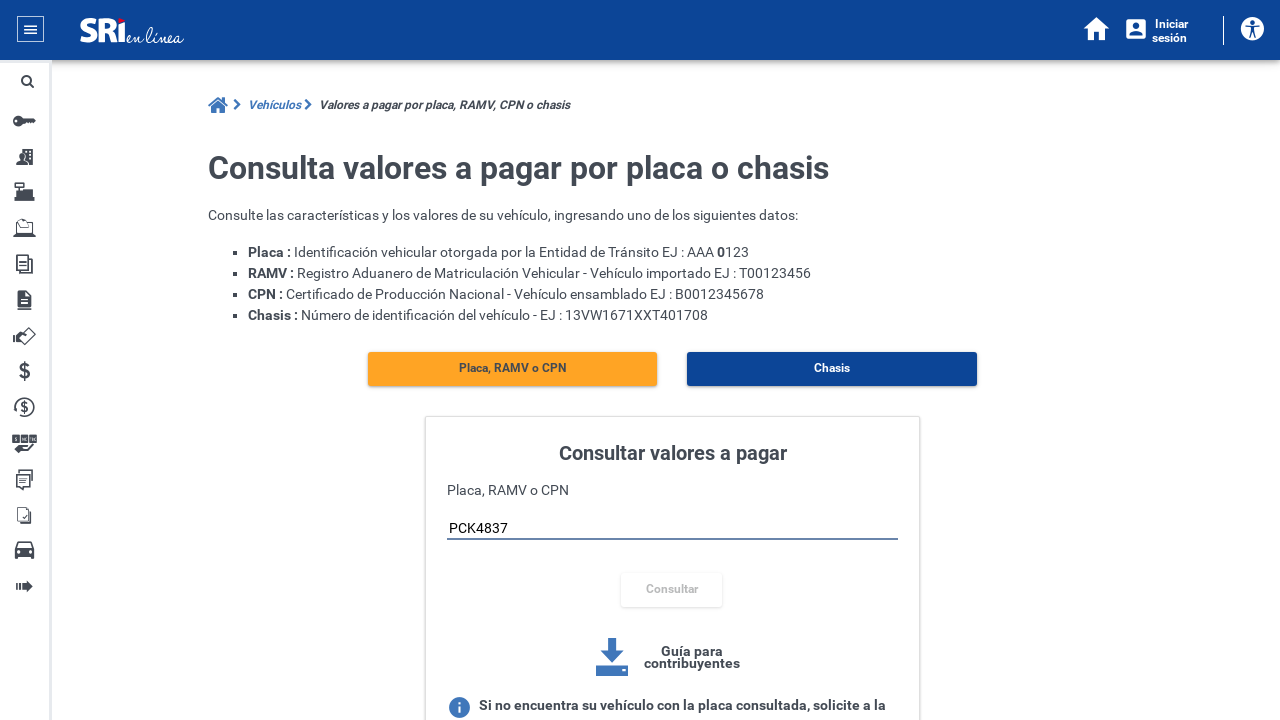

Waited 2 seconds for dynamic validation
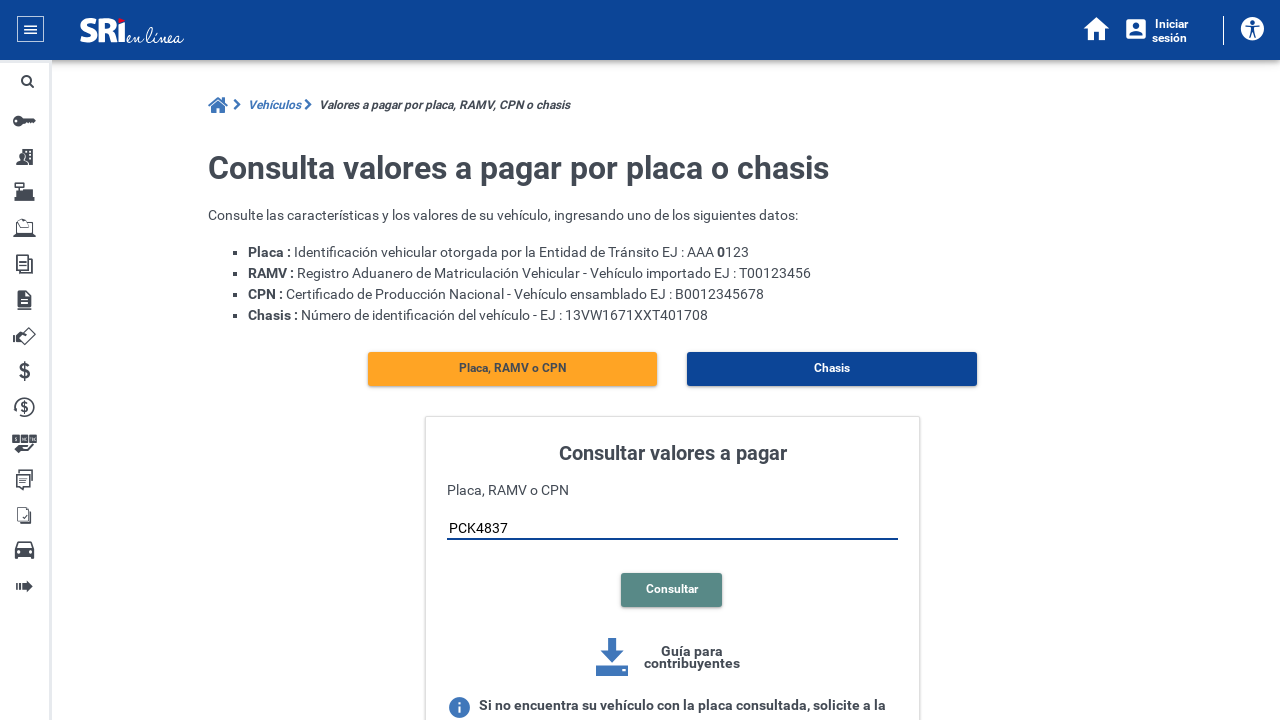

Clicked the search/consultar button at (672, 590) on .cyan-btn > .ui-button-text
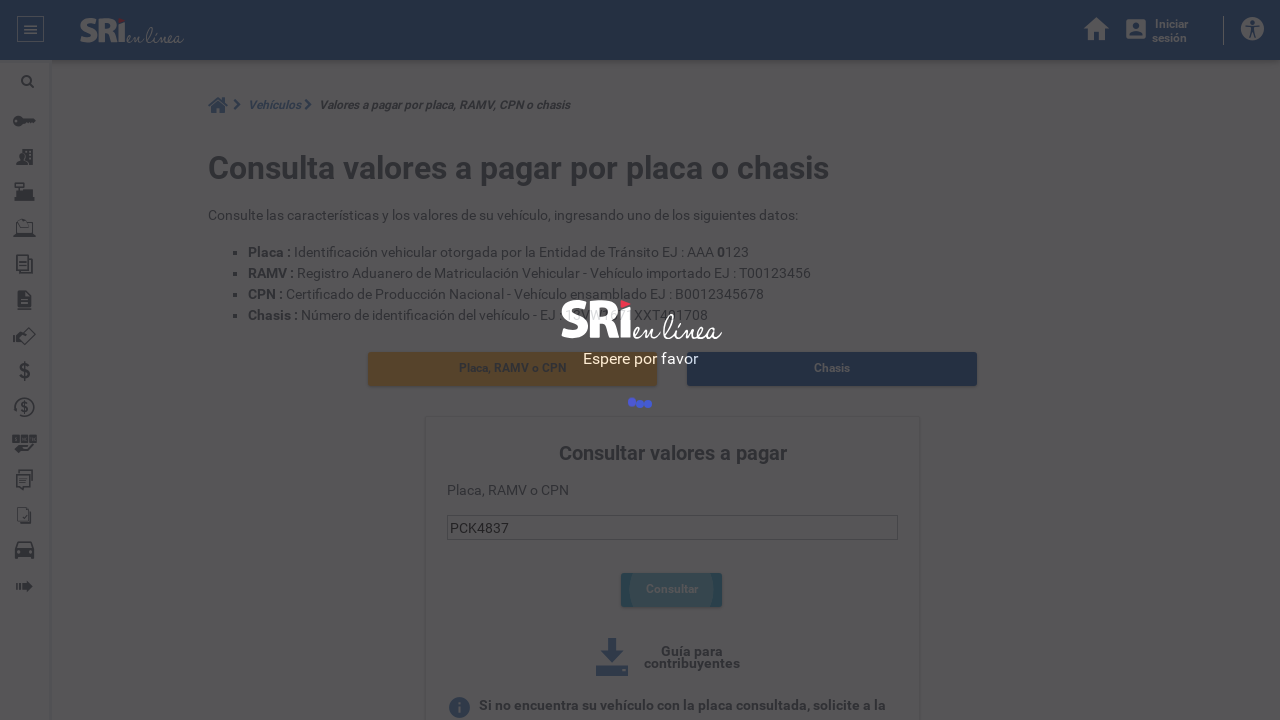

Vehicle registration/matriculation results loaded successfully
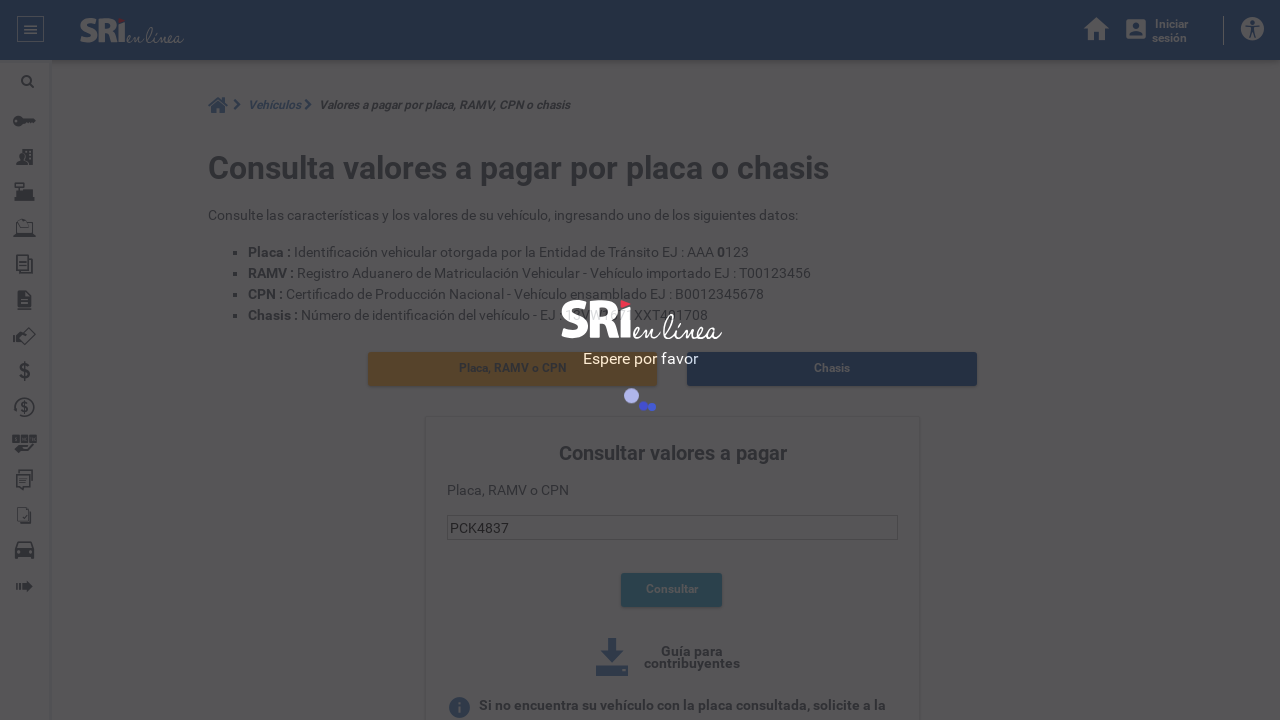

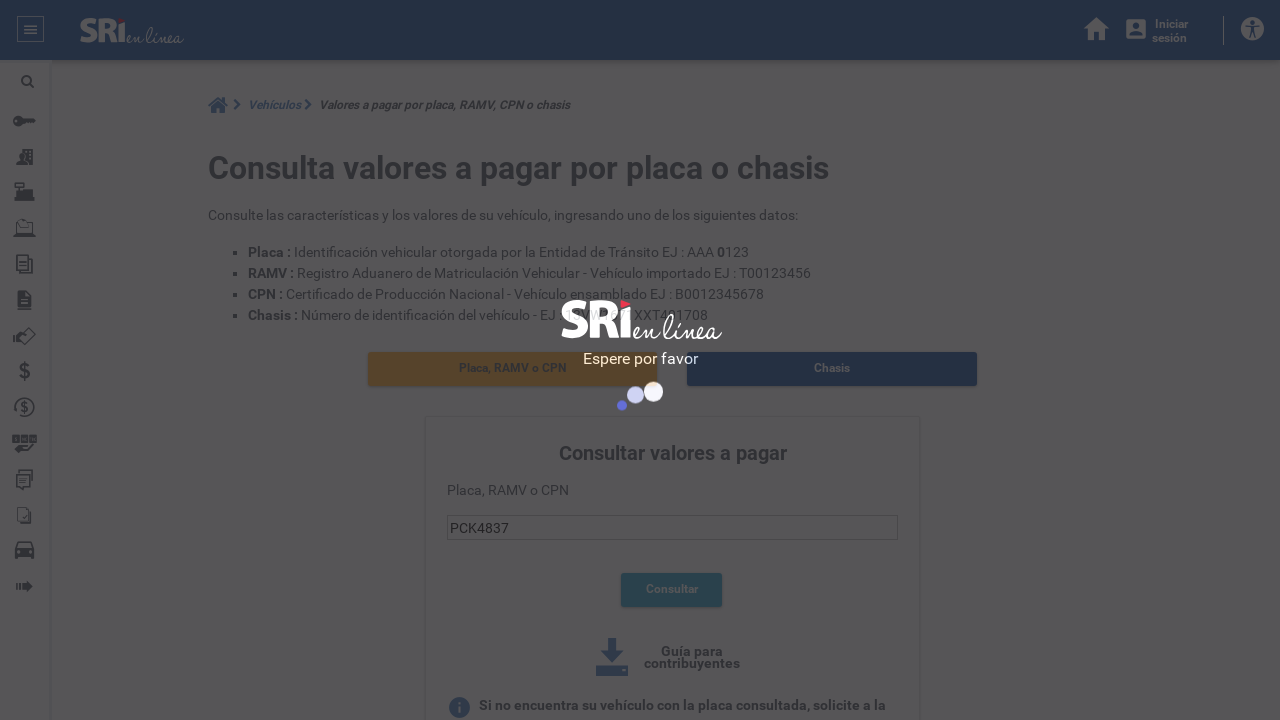